Tests data persistence by creating todos, marking one complete, and reloading the page

Starting URL: https://demo.playwright.dev/todomvc

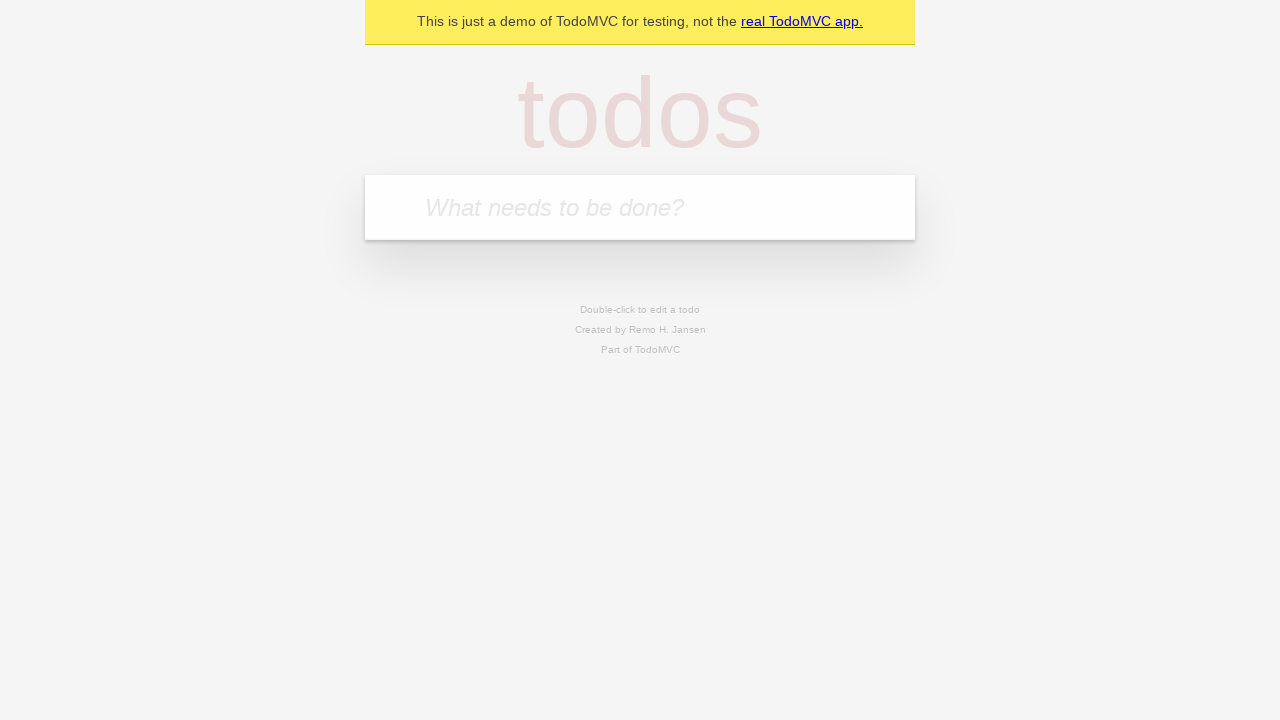

Located the 'What needs to be done?' input field
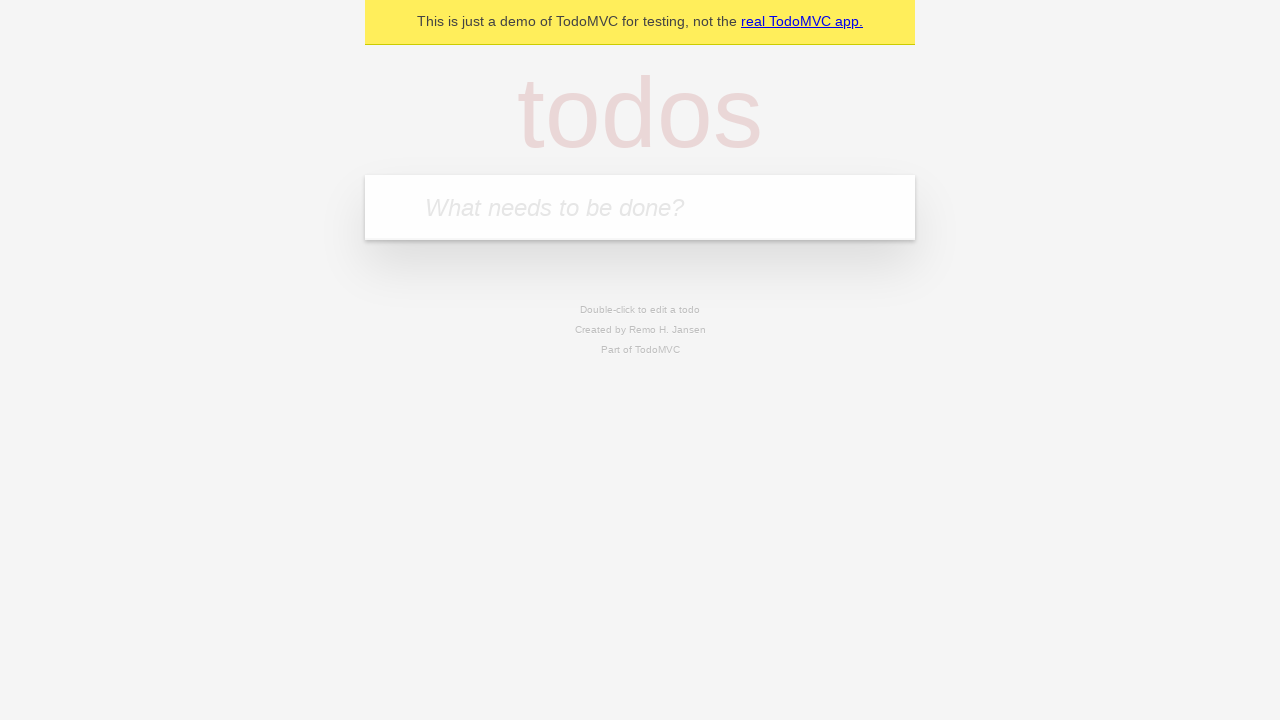

Filled first todo input with 'buy some cheese' on internal:attr=[placeholder="What needs to be done?"i]
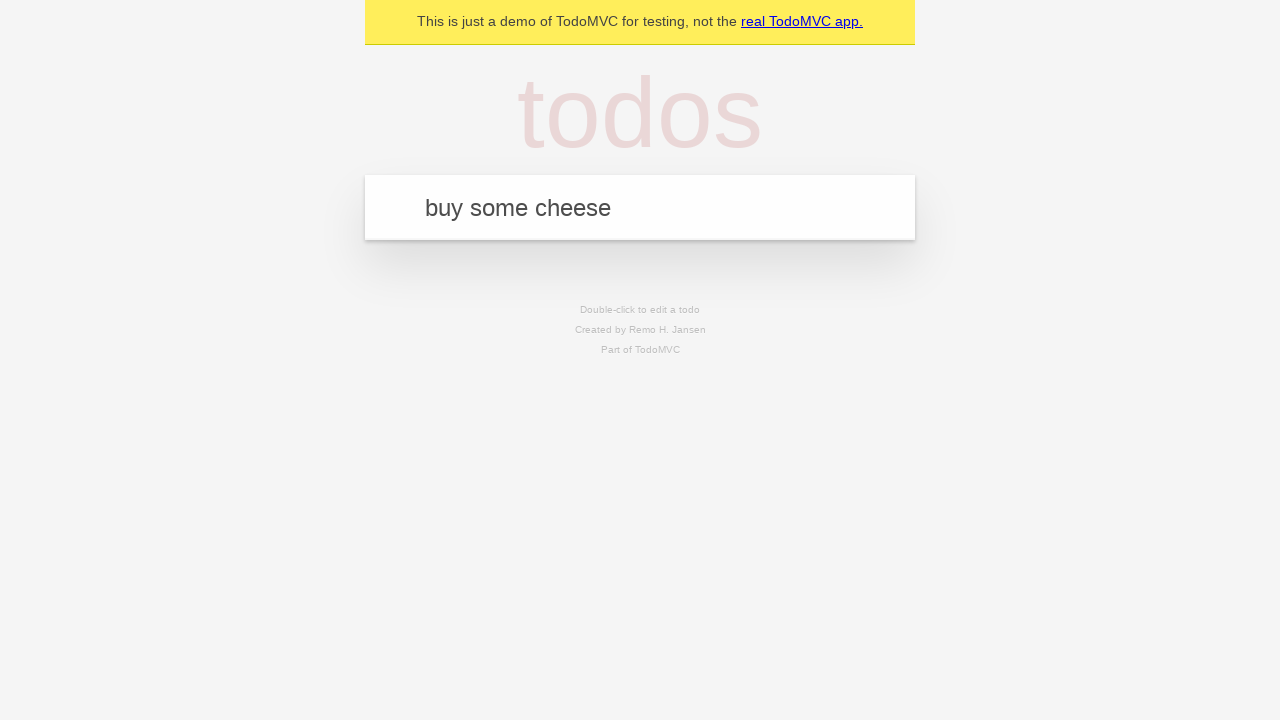

Pressed Enter to create first todo on internal:attr=[placeholder="What needs to be done?"i]
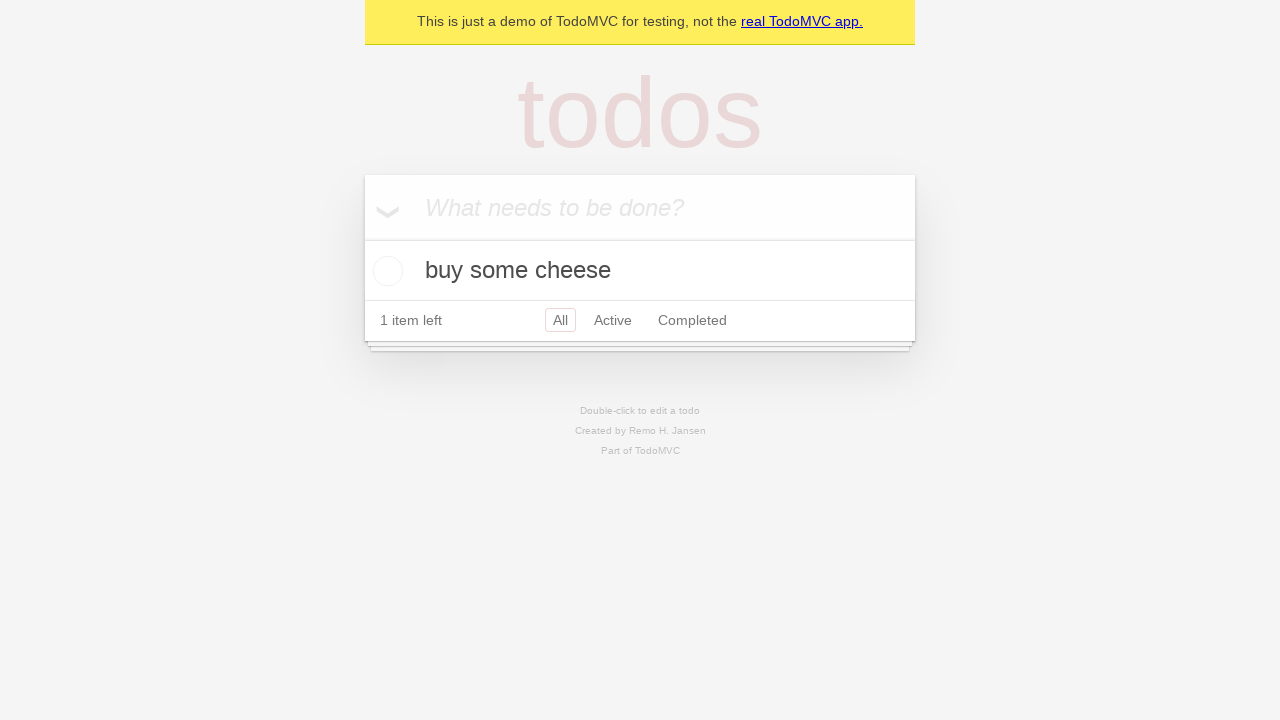

Filled second todo input with 'feed the cat' on internal:attr=[placeholder="What needs to be done?"i]
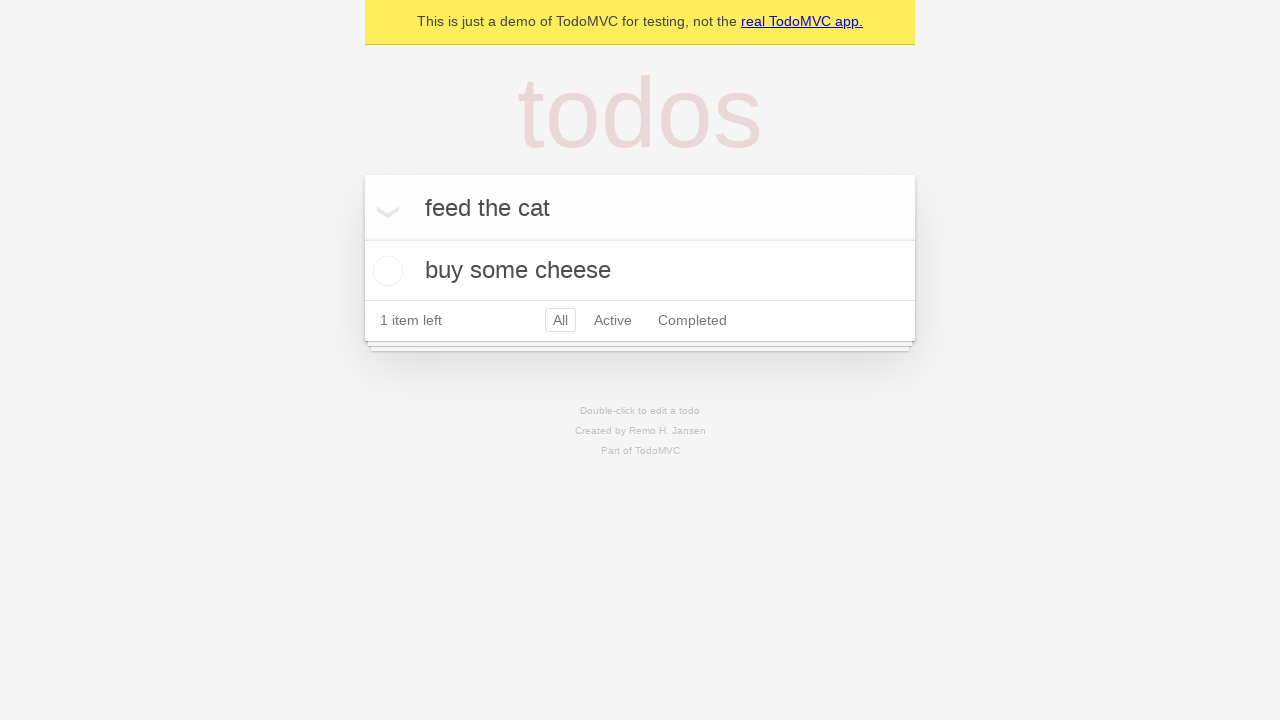

Pressed Enter to create second todo on internal:attr=[placeholder="What needs to be done?"i]
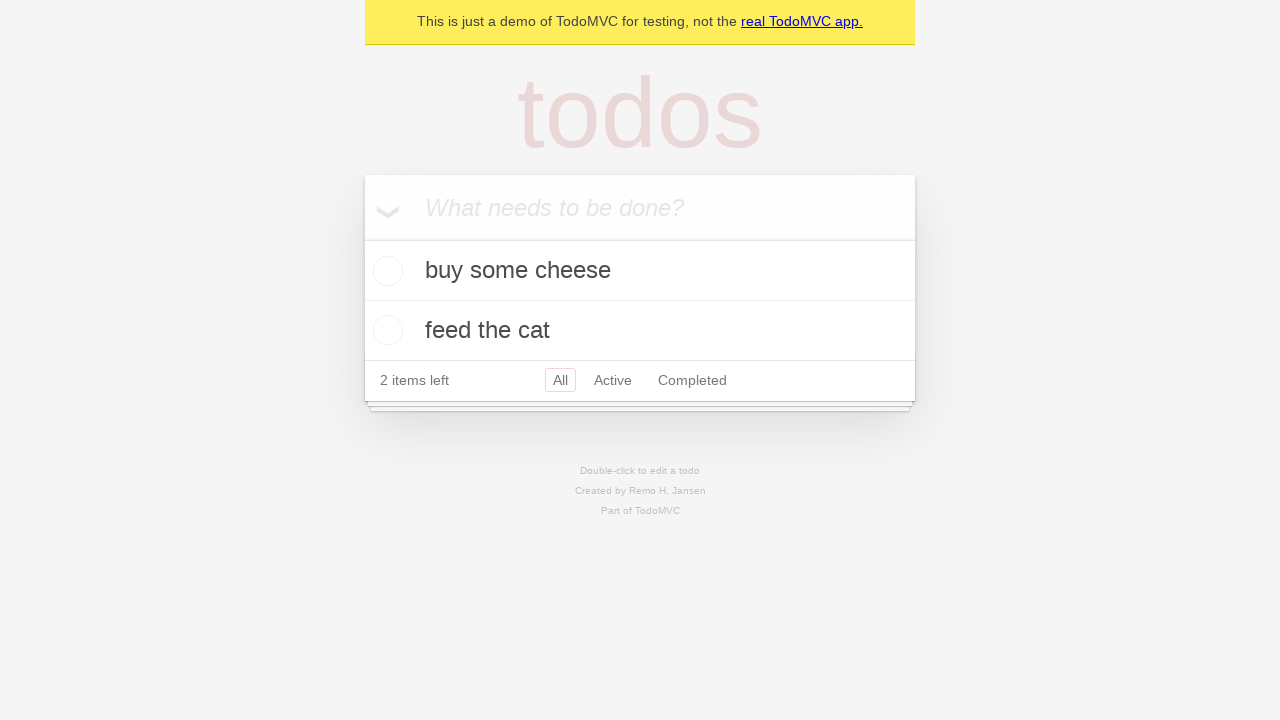

Waited for todo items to appear in the DOM
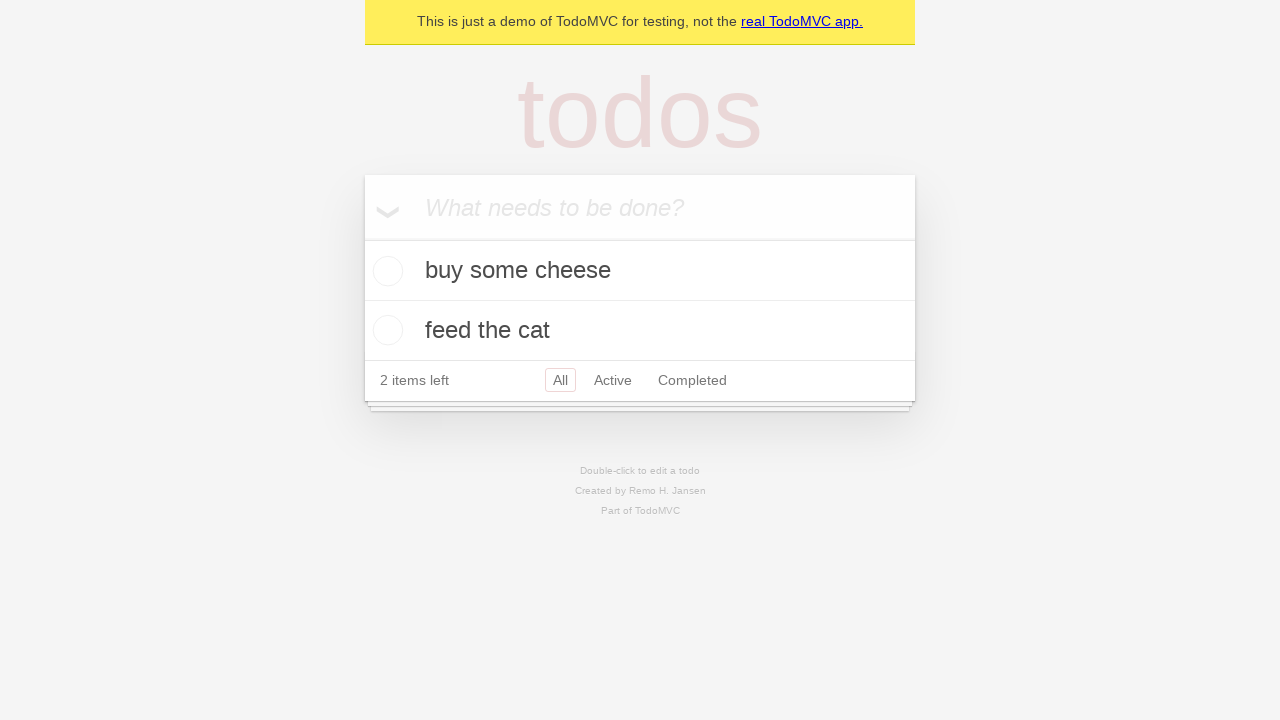

Located all todo items
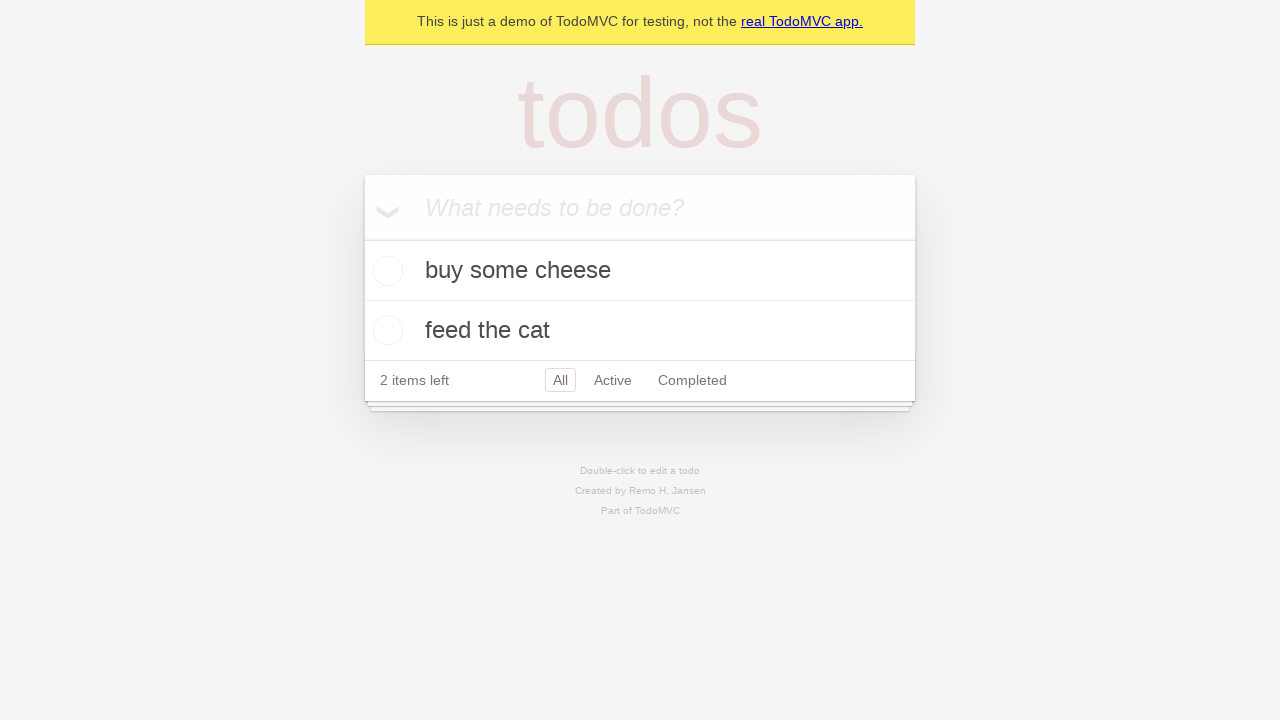

Located checkbox for first todo
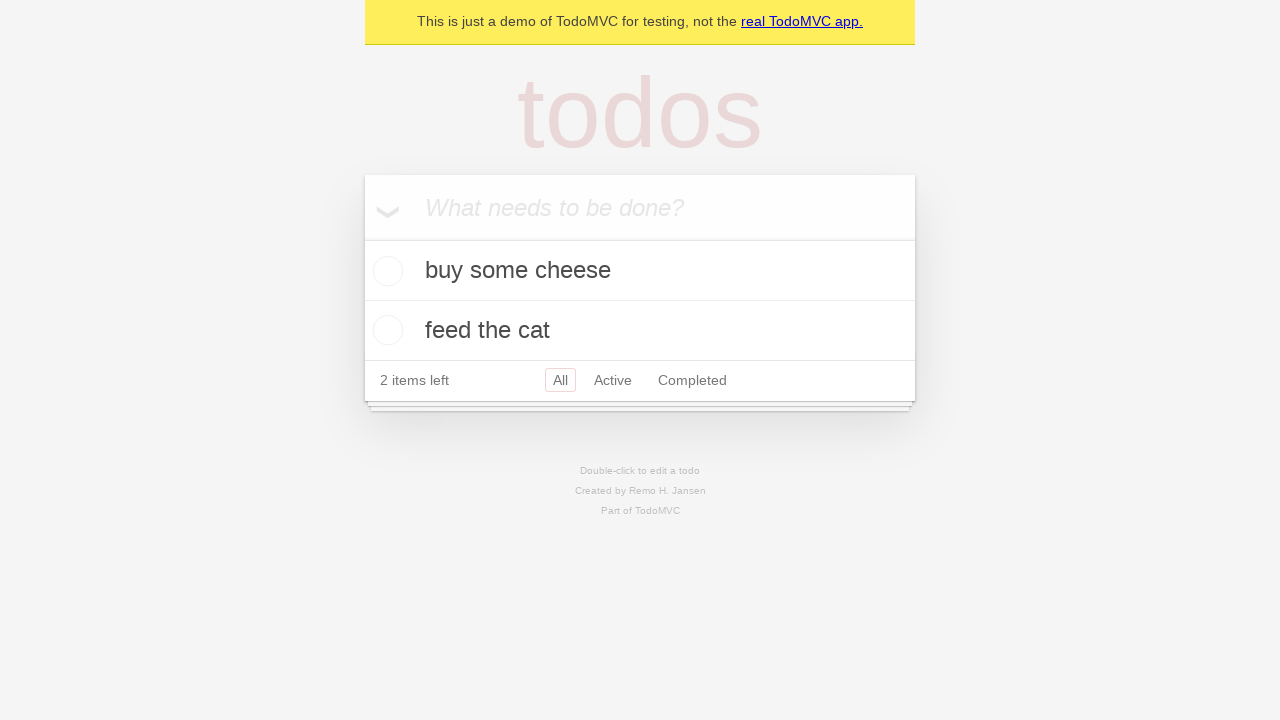

Checked the first todo as complete at (385, 271) on internal:testid=[data-testid="todo-item"s] >> nth=0 >> internal:role=checkbox
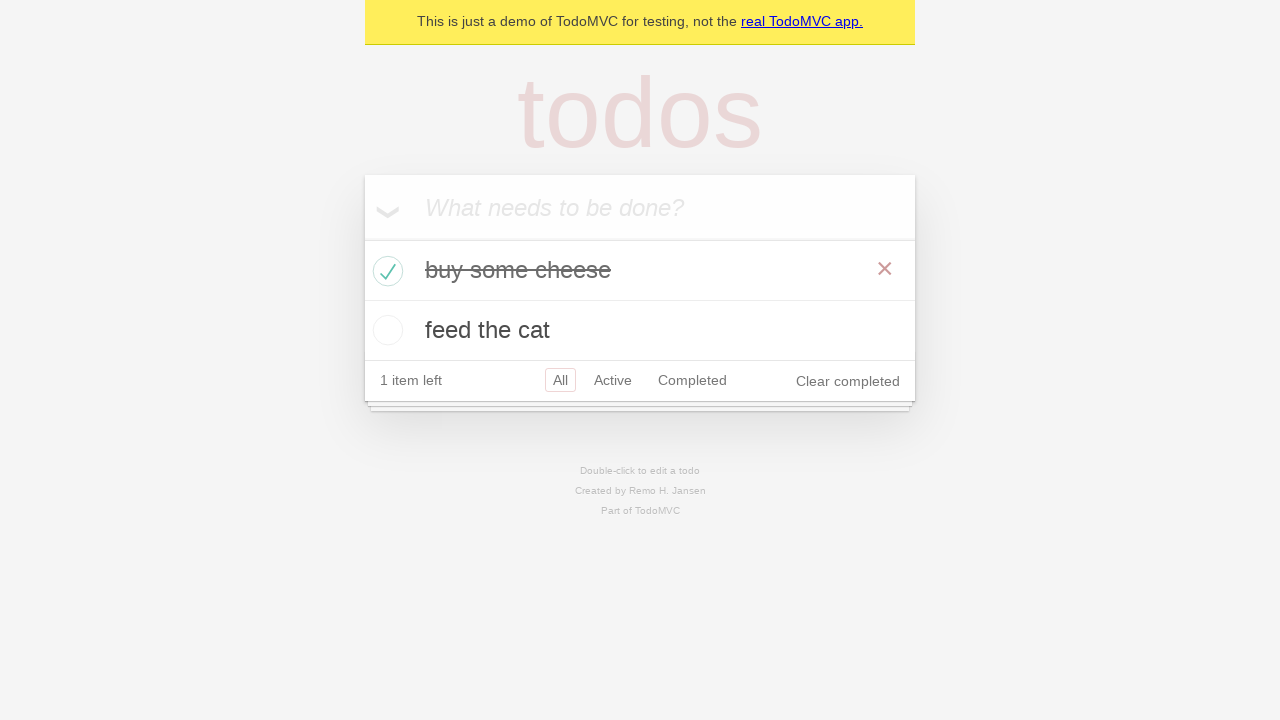

Reloaded the page to test data persistence
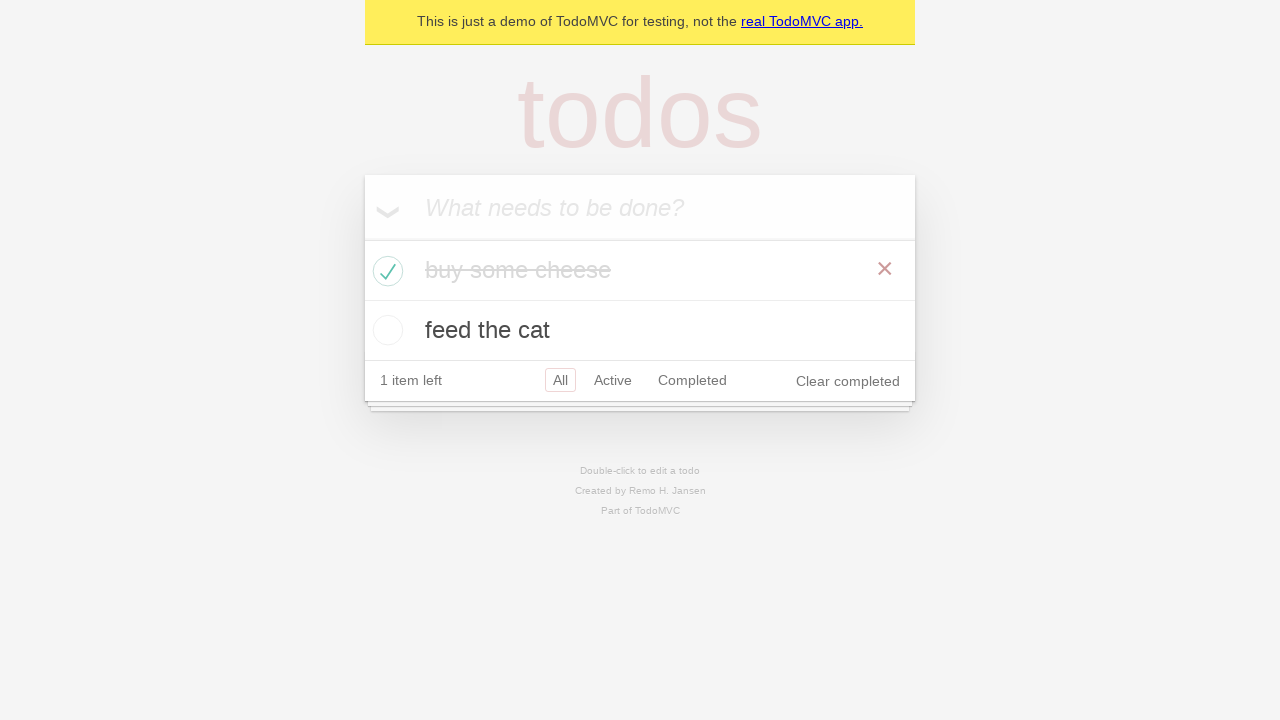

Waited for todo items to load after page reload
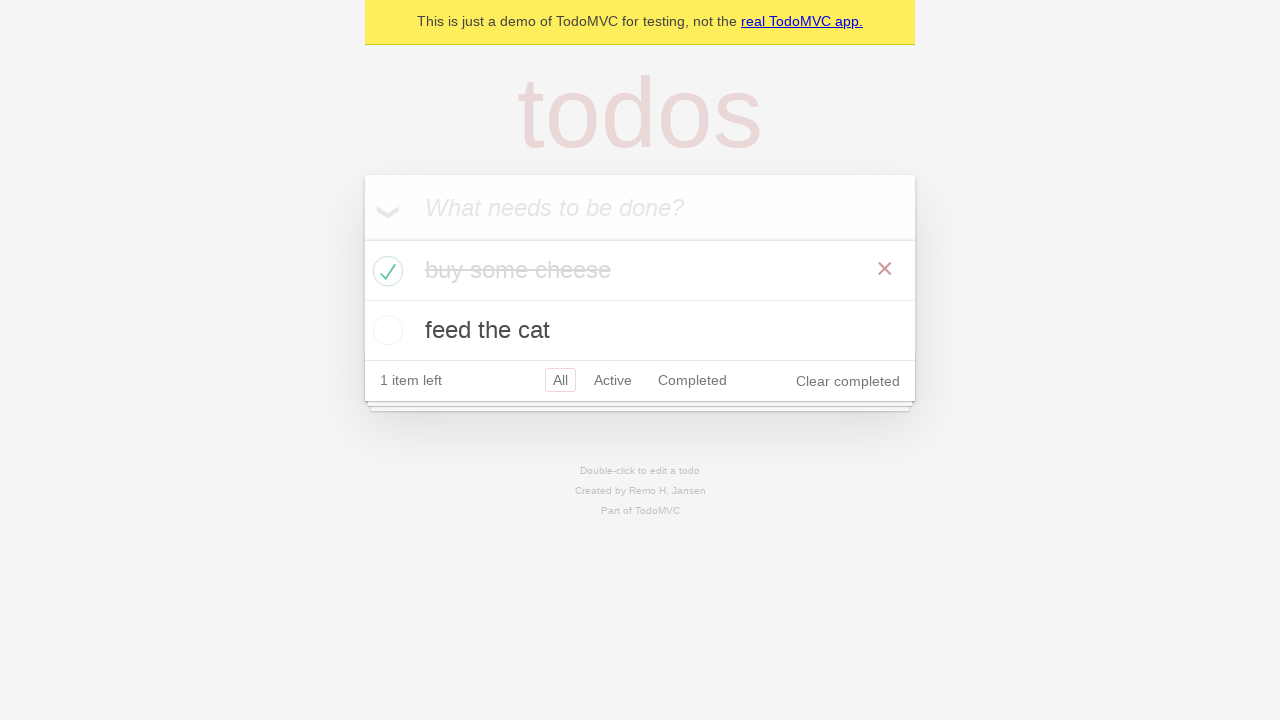

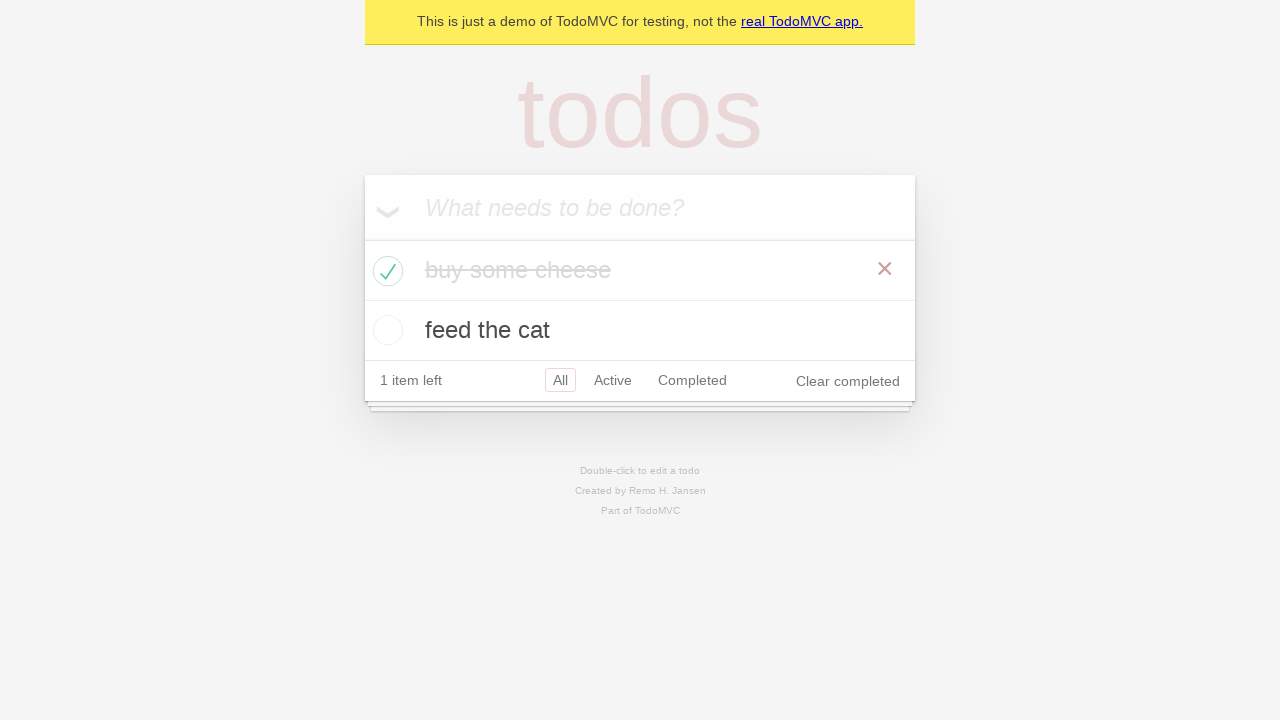